Verifies that the page heading displays "Login" text on the OrangeHRM login page

Starting URL: https://opensource-demo.orangehrmlive.com/web/index.php/auth/login

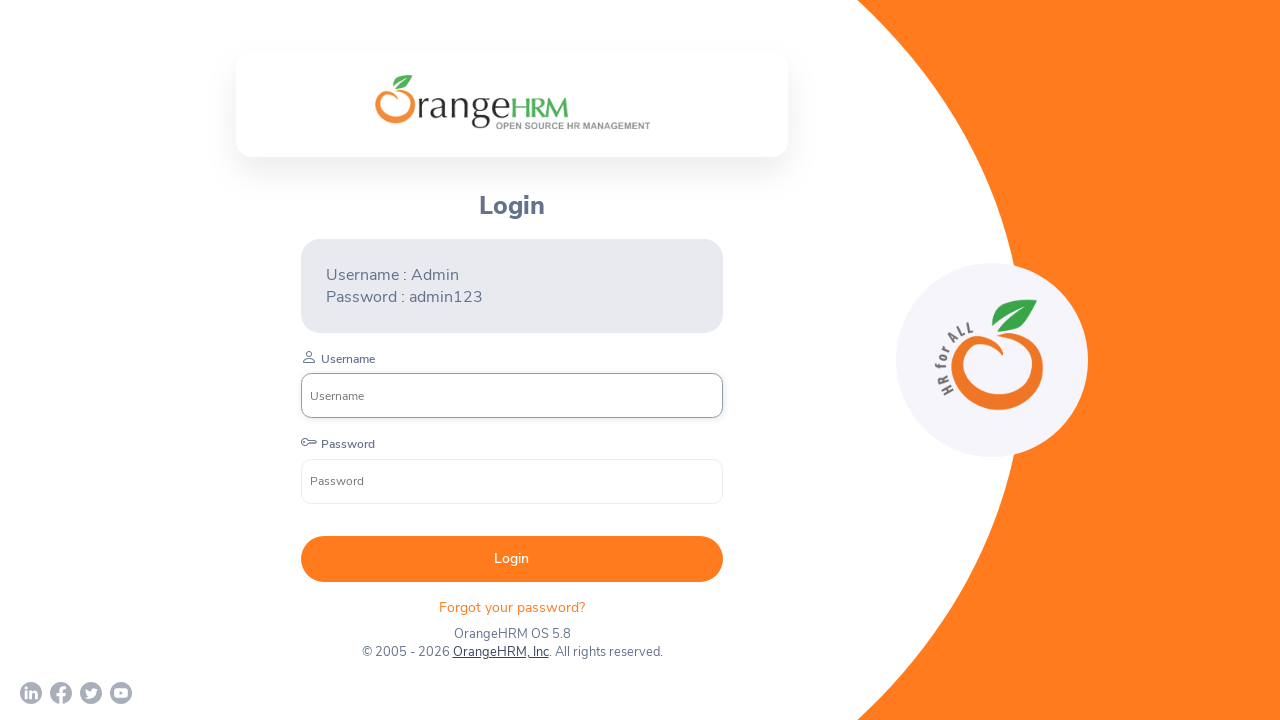

Waited for Login page heading to be visible
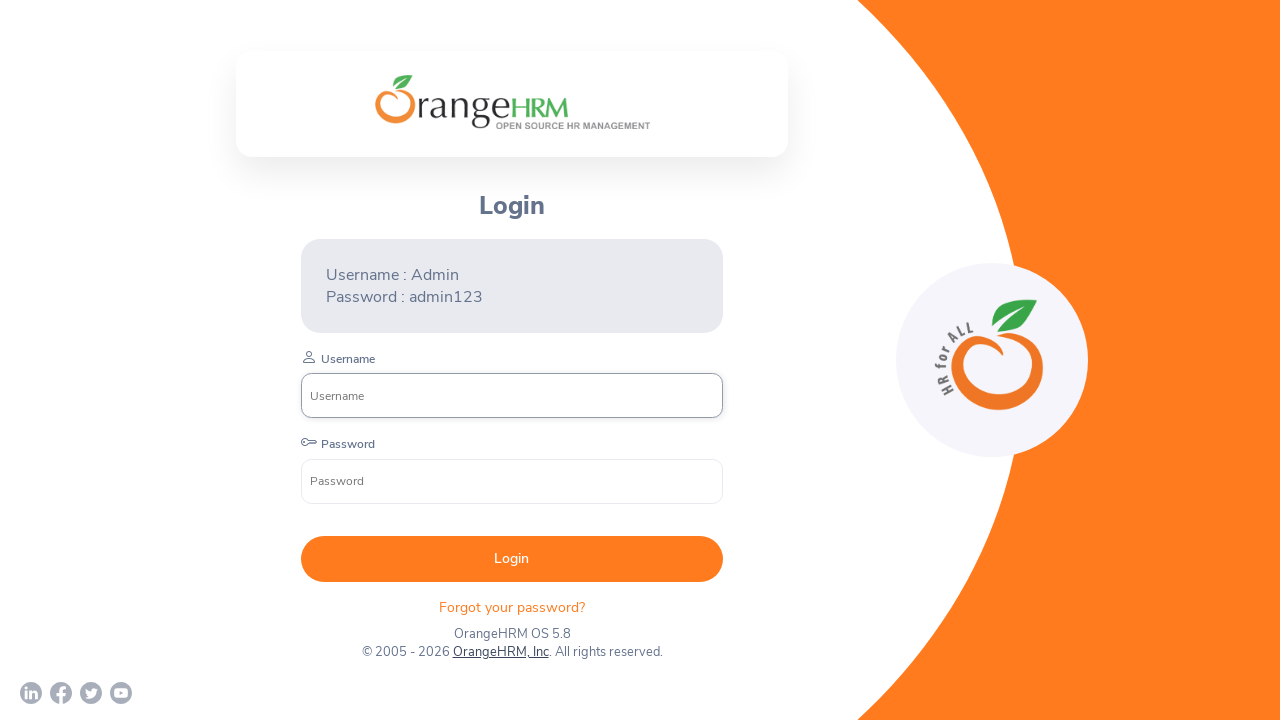

Located the page heading element
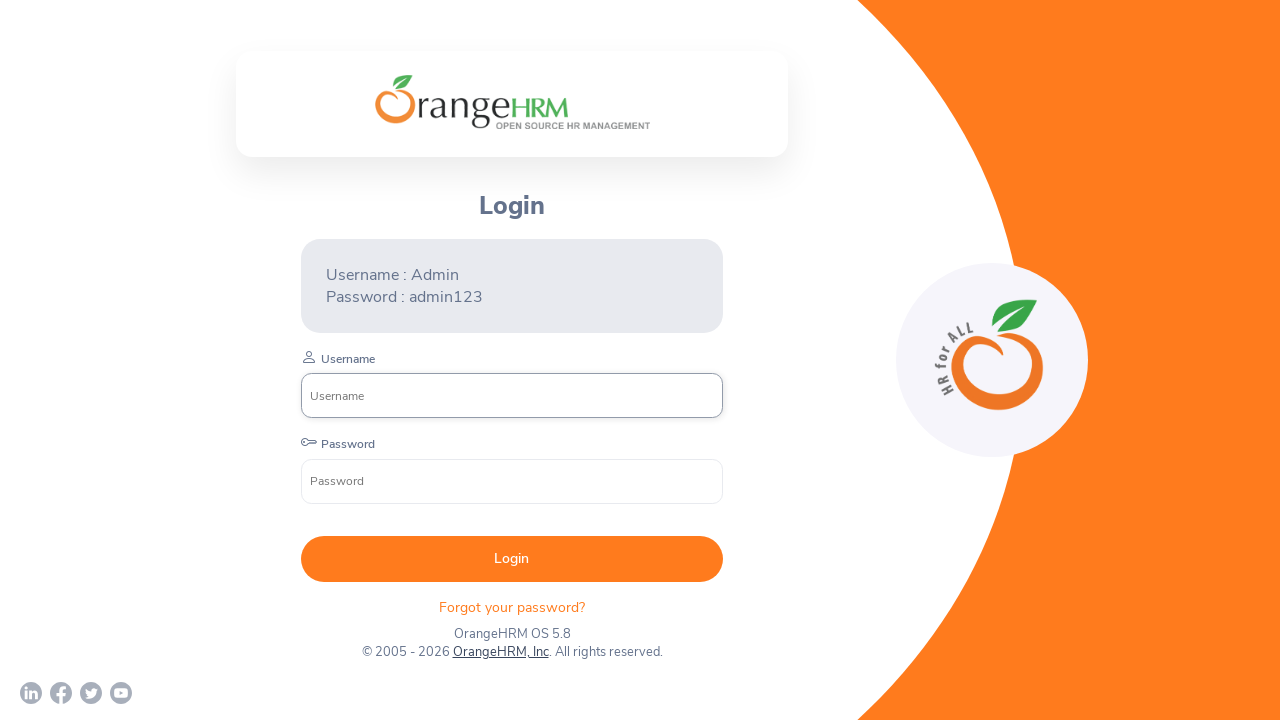

Verified that page heading displays 'Login' text
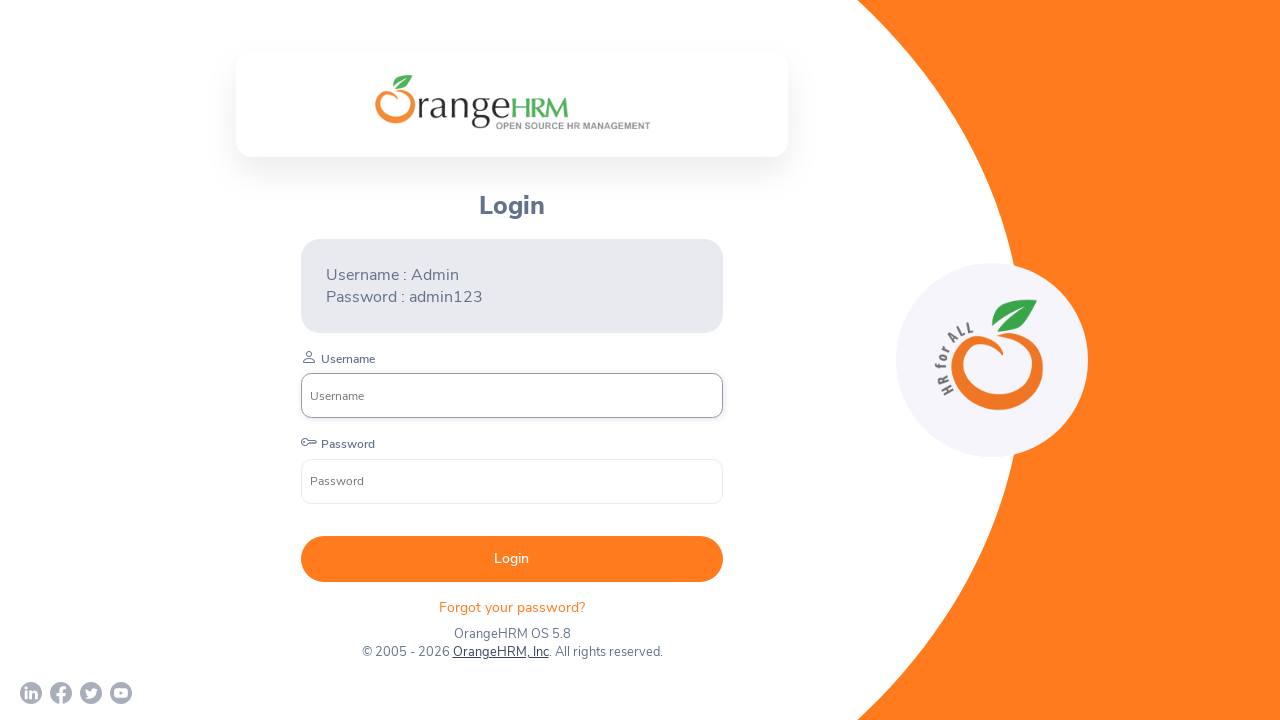

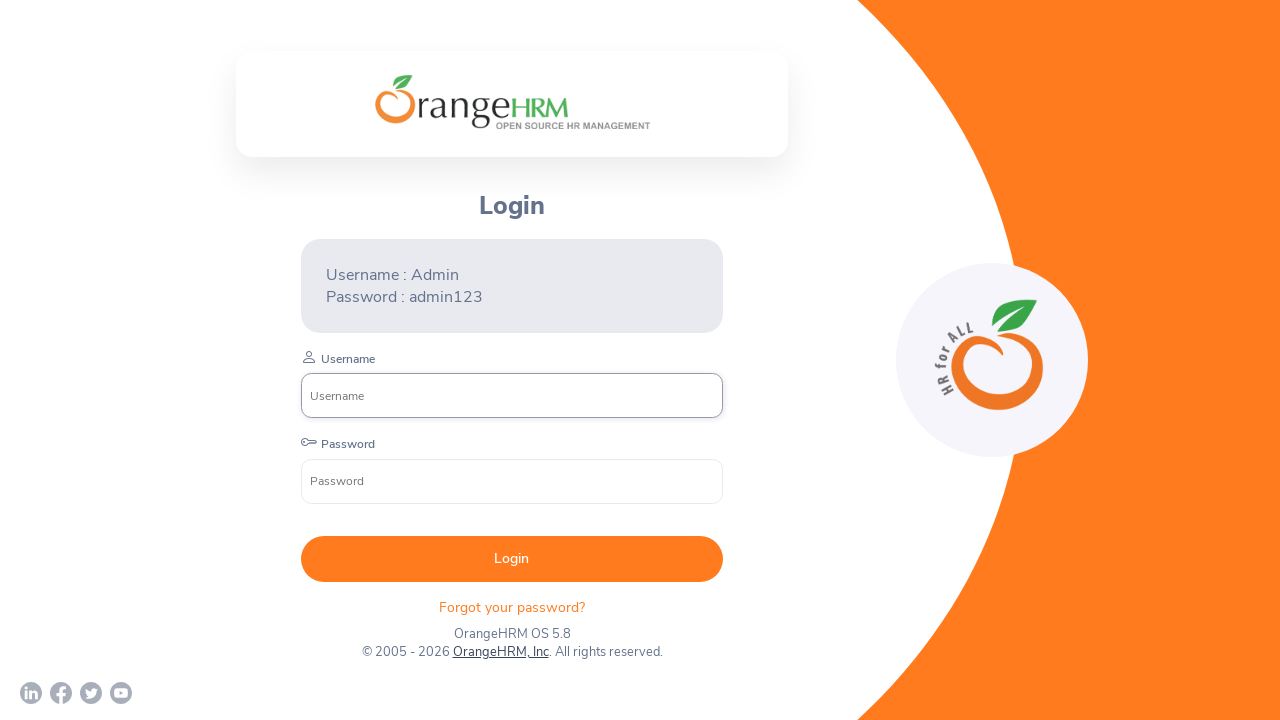